Tests keyboard navigation on Flipkart by dismissing a popup with ESC key and performing page scrolling operations using keyboard shortcuts

Starting URL: https://www.flipkart.com/

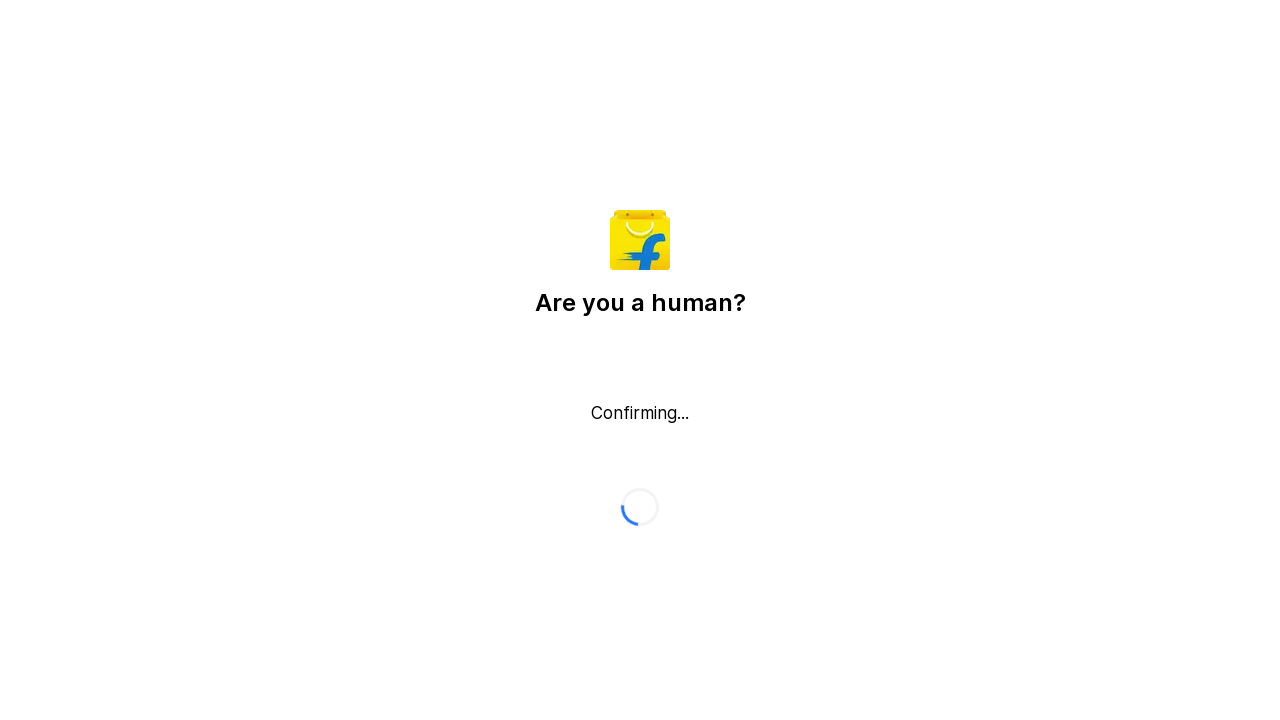

Pressed Escape key to dismiss popup
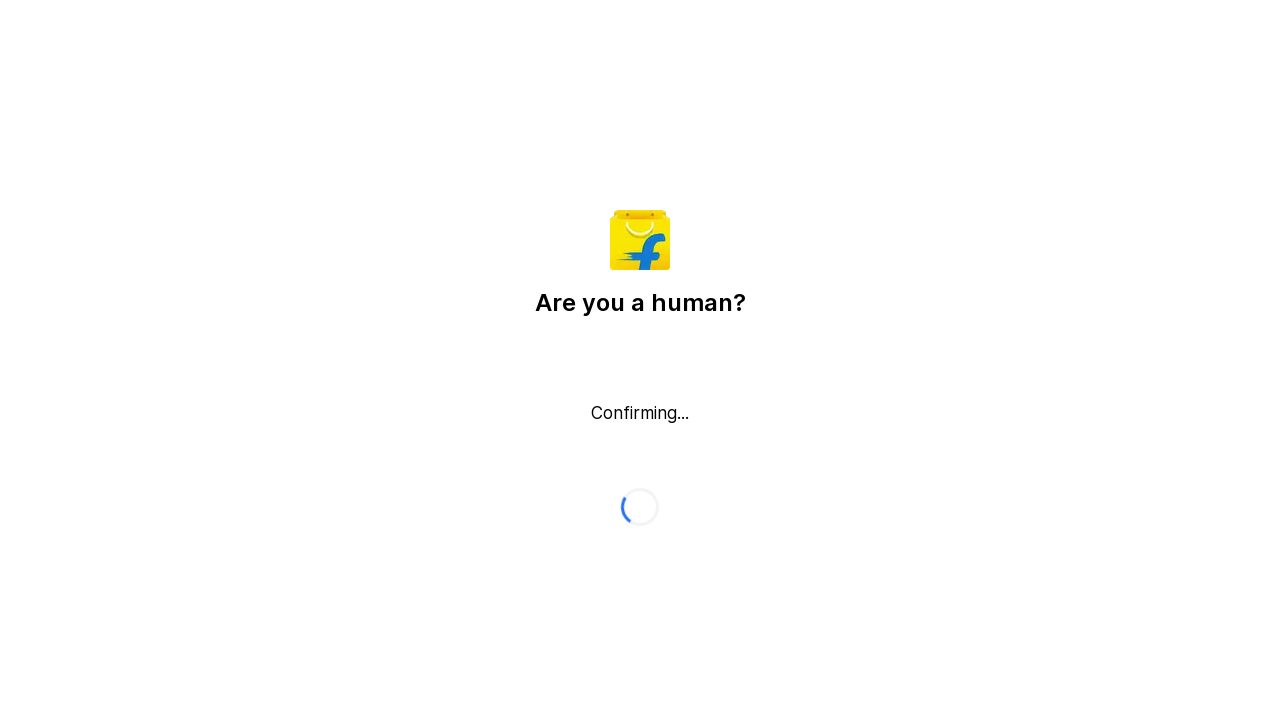

Waited 1500ms for popup dismissal to complete
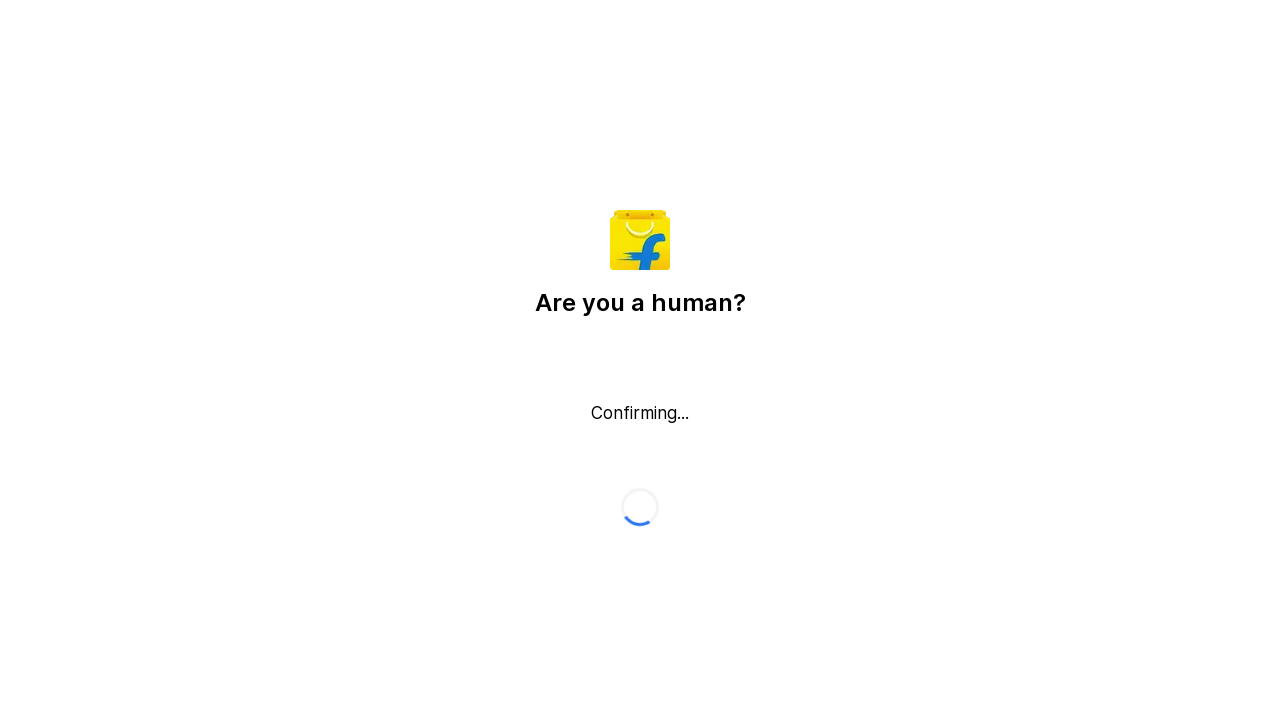

Pressed Ctrl+End to scroll to bottom of page
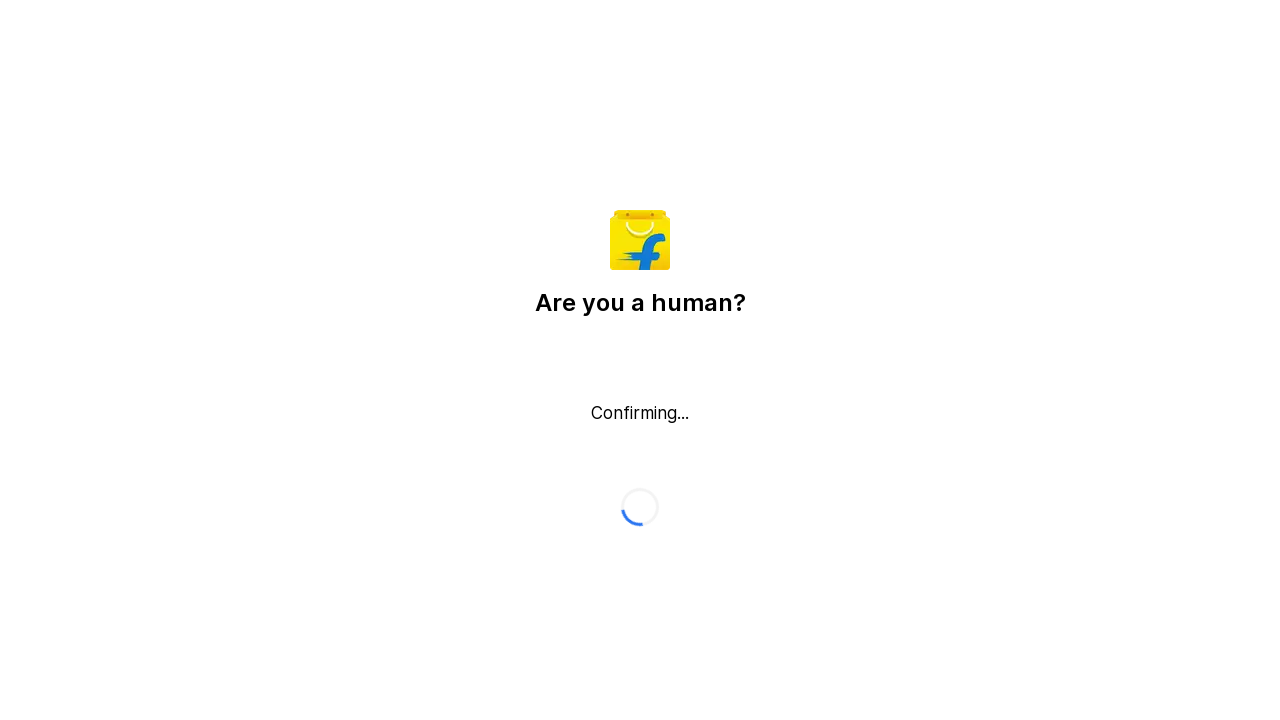

Pressed Ctrl+Home to scroll to top of page
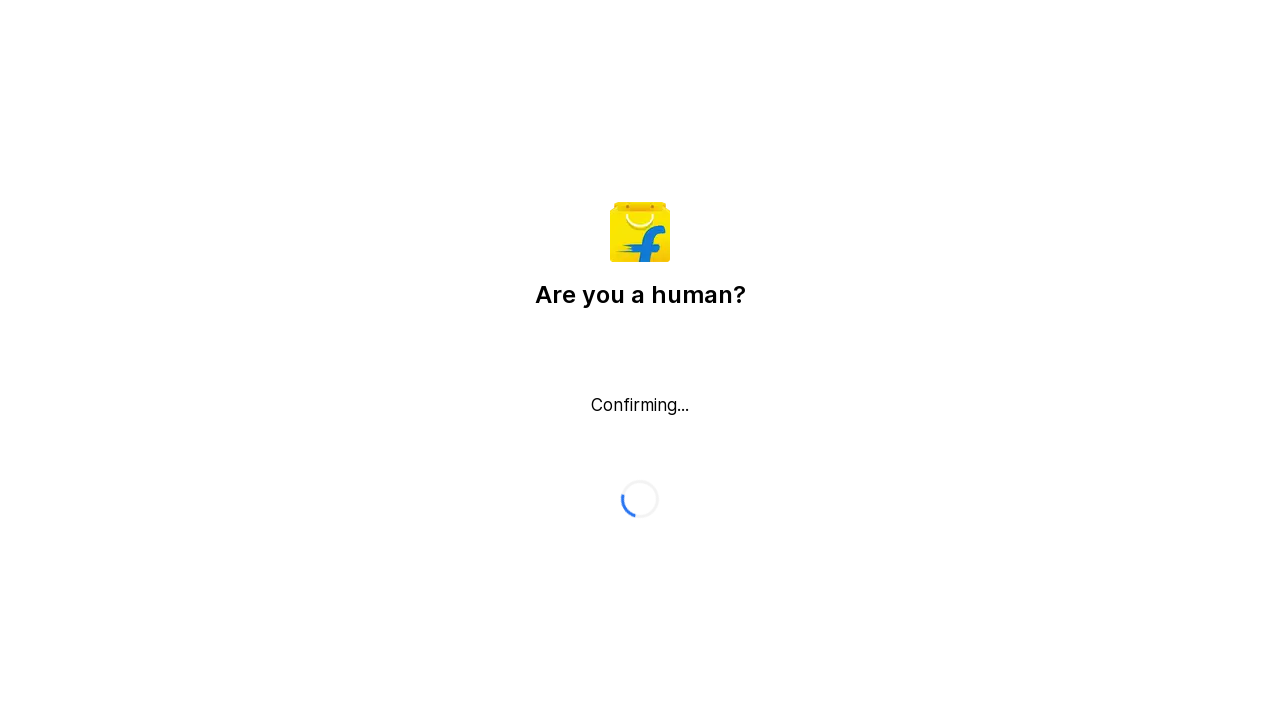

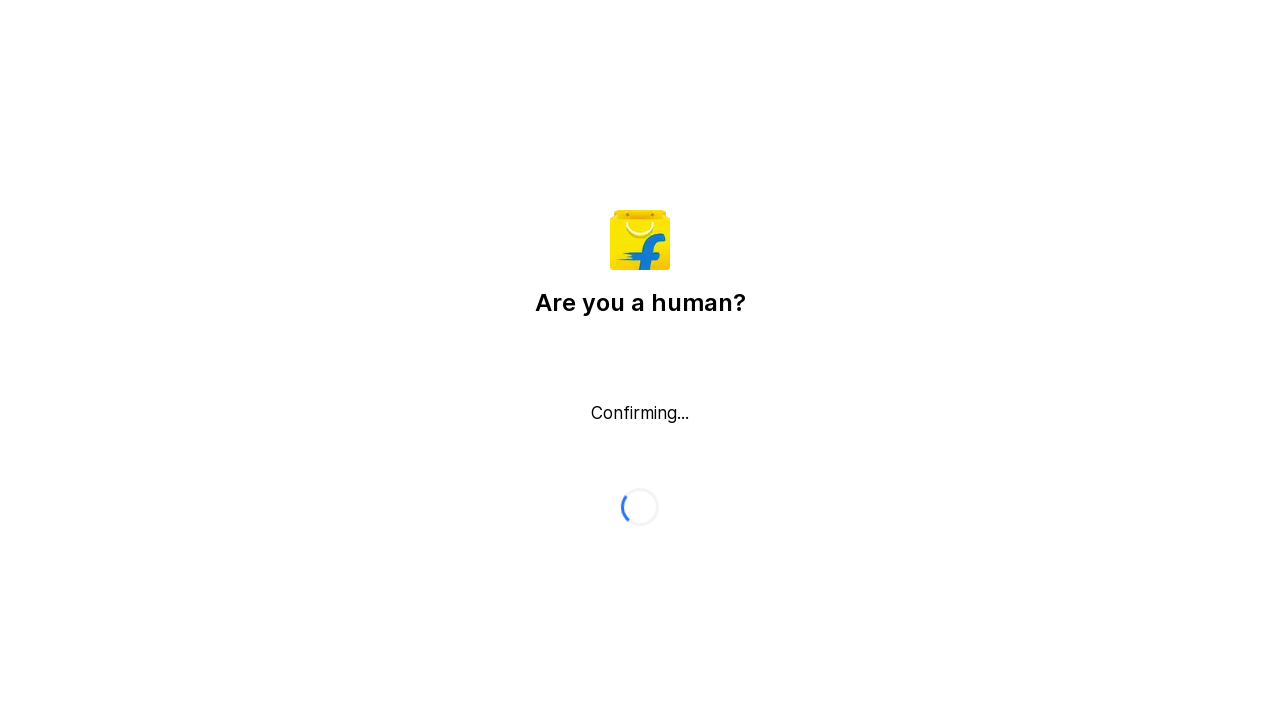